Tests JavaScript prompt functionality by triggering a prompt alert, entering text, and verifying the text appears on the page

Starting URL: https://www.w3schools.com/jsref/tryit.asp?filename=tryjsref_prompt

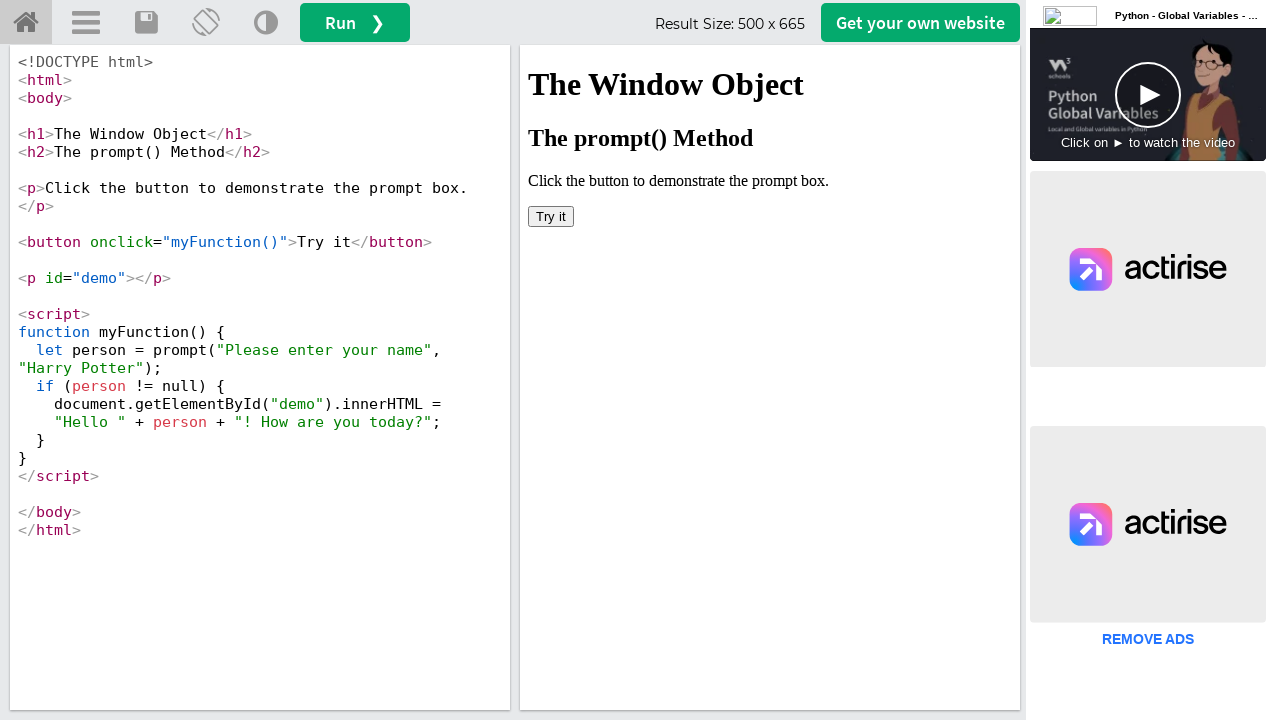

Located iframe containing the demo
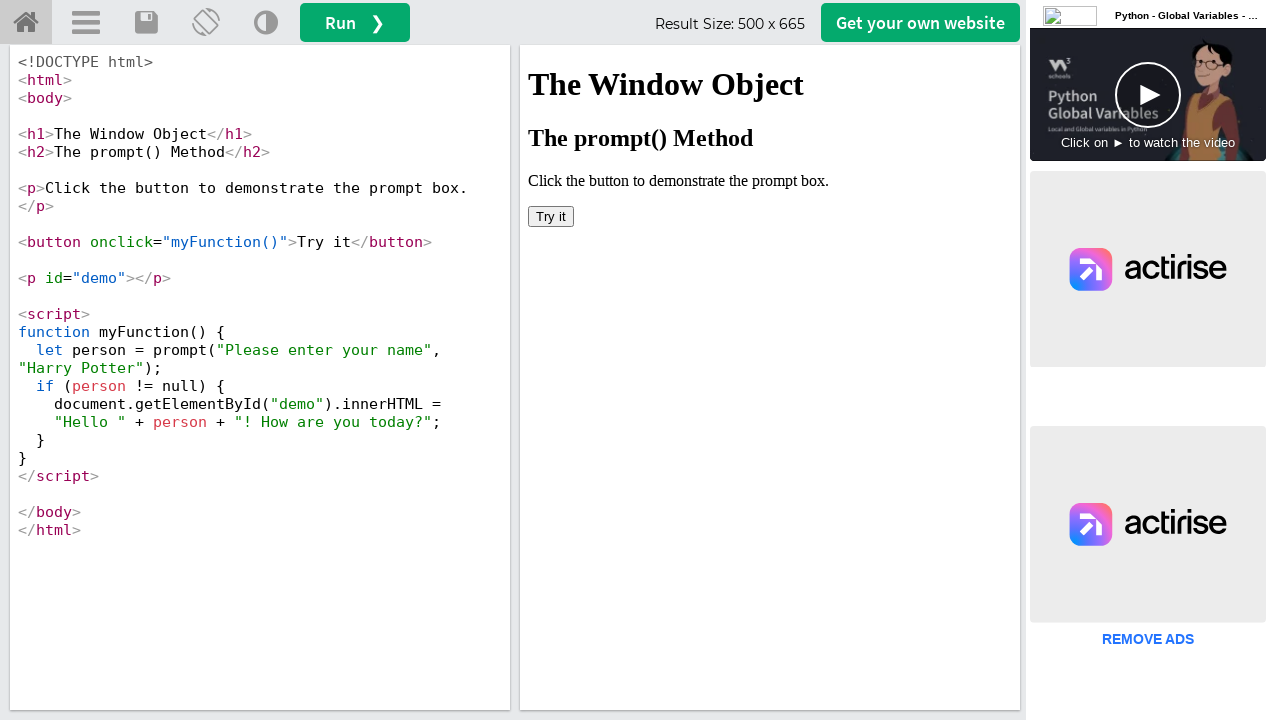

Clicked 'Try it' button to trigger JavaScript prompt at (551, 216) on #iframeResult >> internal:control=enter-frame >> button:has-text('Try it')
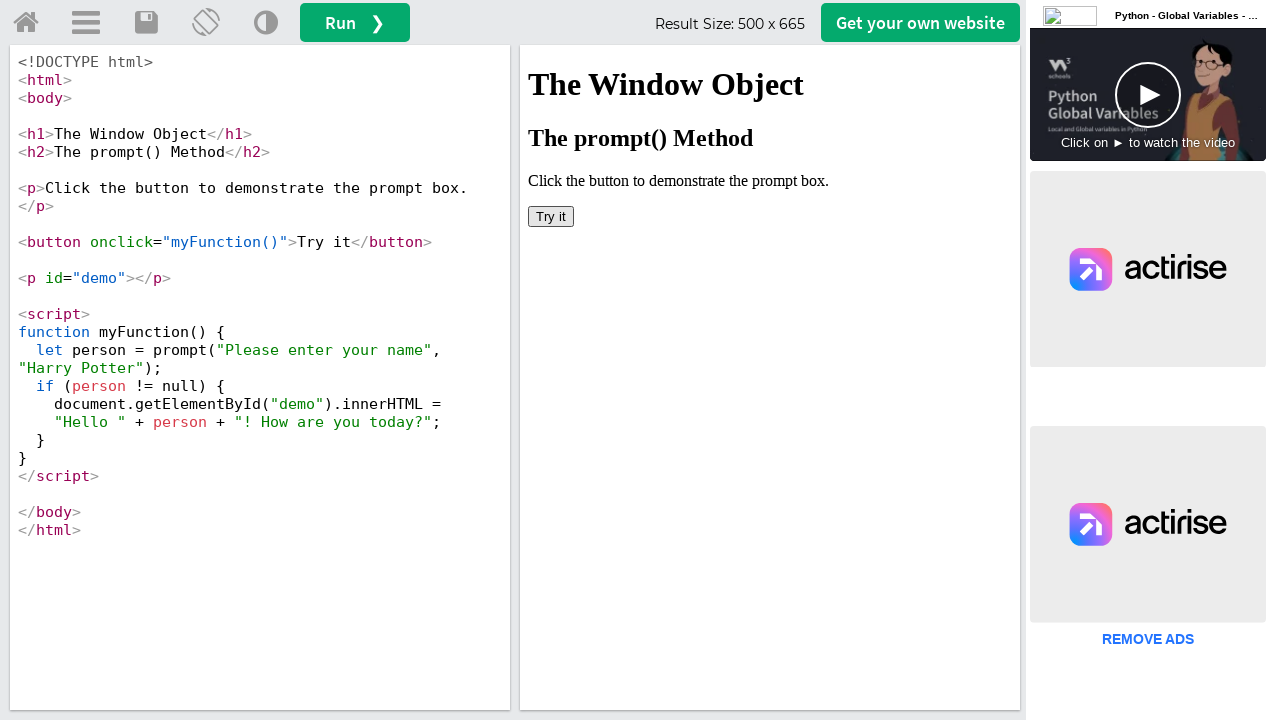

Set up dialog handler to accept prompt with 'Praveen'
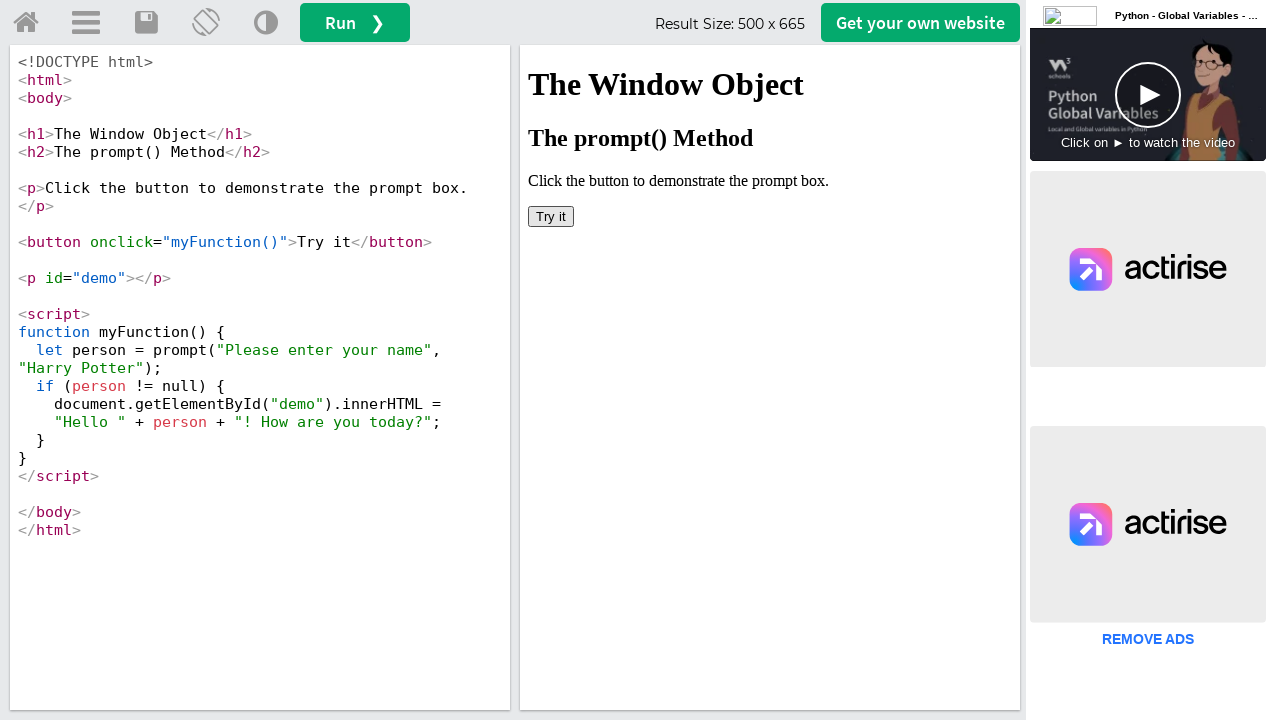

Retrieved text content from demo element
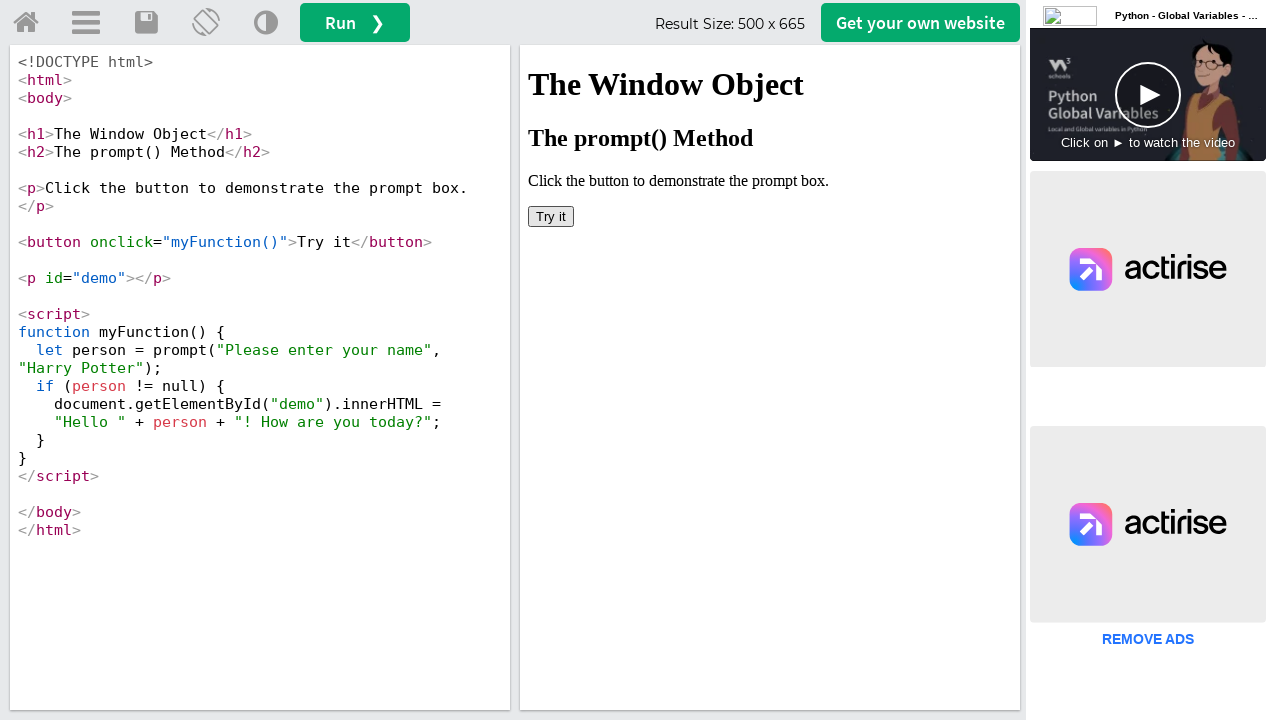

Logged demo text: 
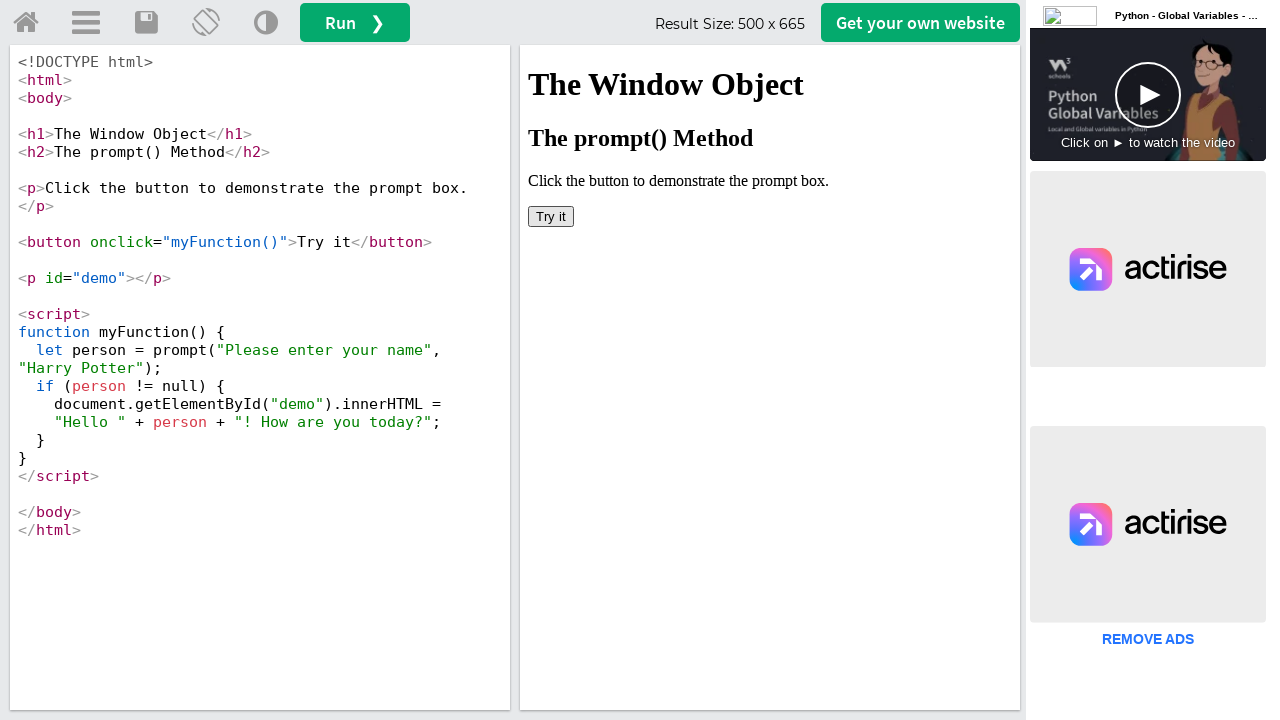

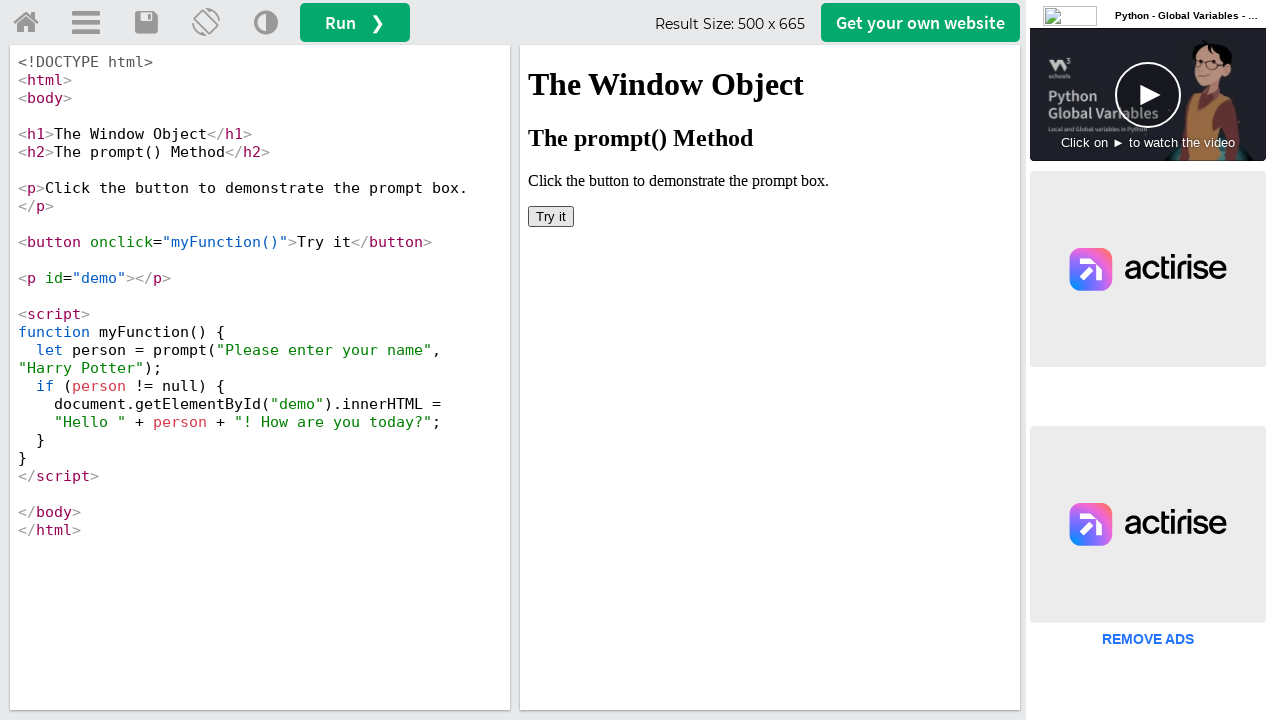